Fills in the author name field on a product review form

Starting URL: https://keybooks.ro/shop/cooking-with-love/

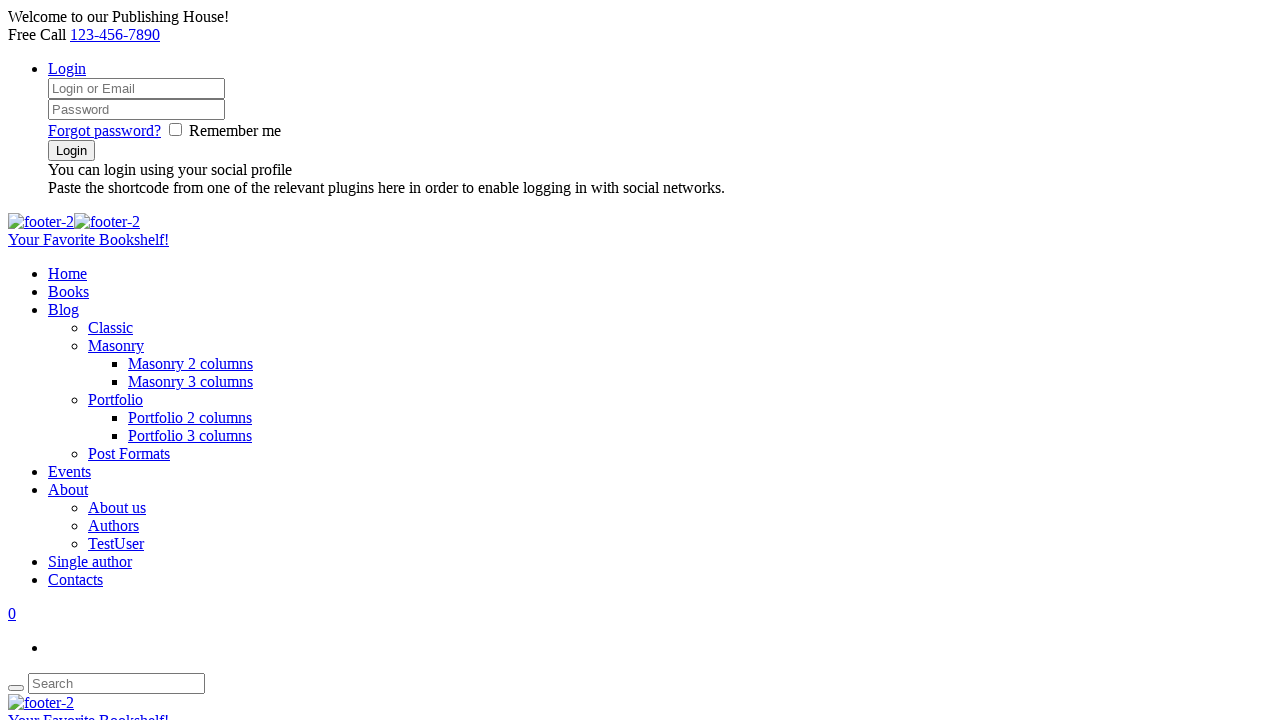

Filled author name field with 'John Smith' on product review form on input[name='author']
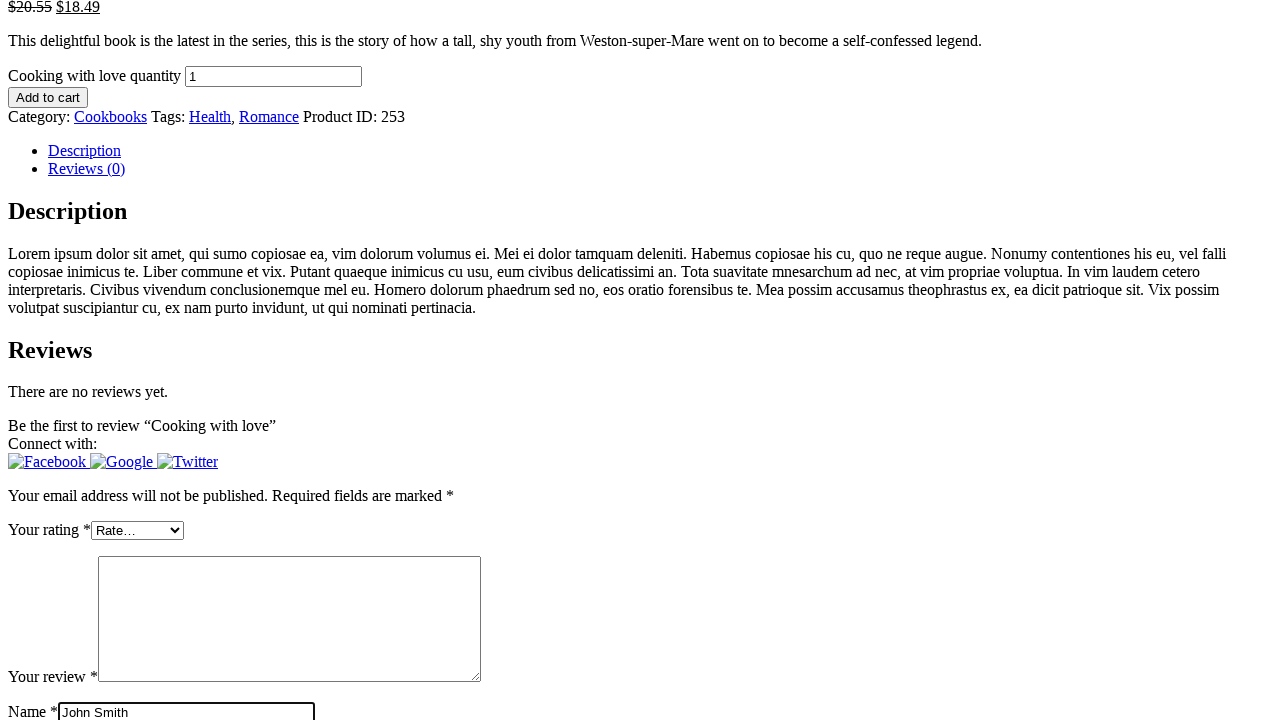

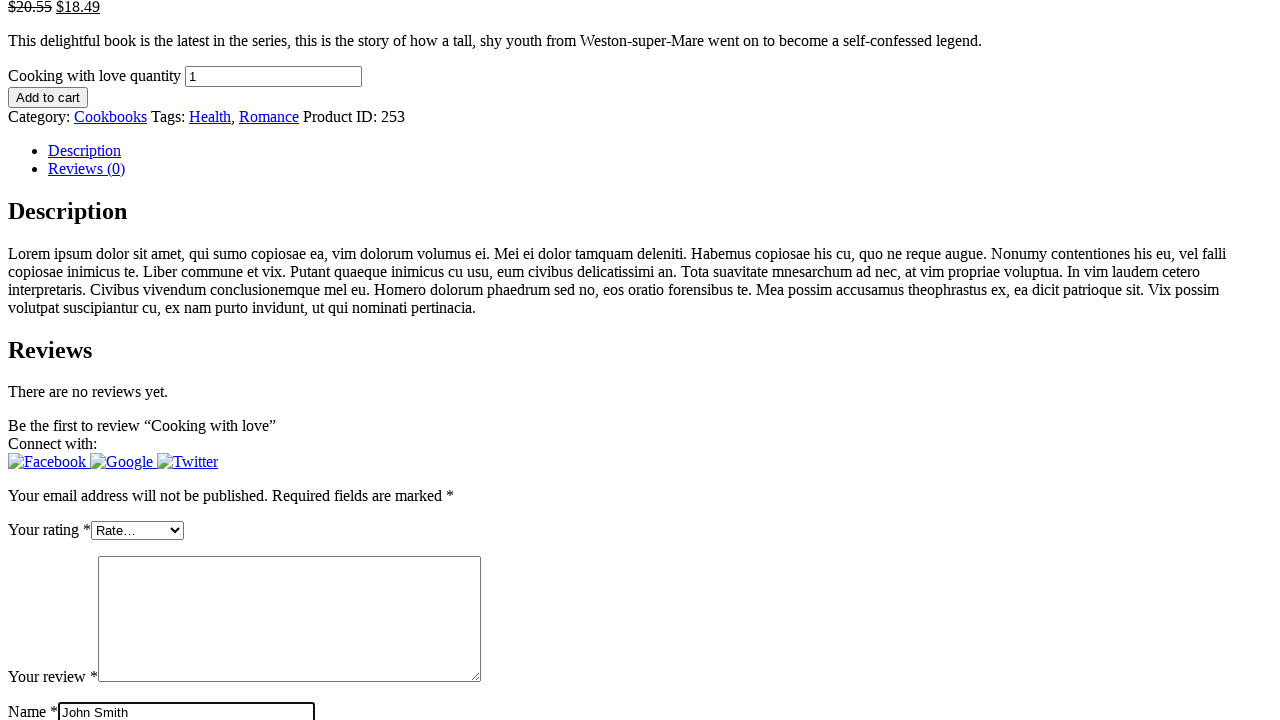